Validates that all expected form fields (name, email, mobile, office, subject, message) are displayed on the contact page

Starting URL: http://mock.agiletrailblazers.com/contact.html

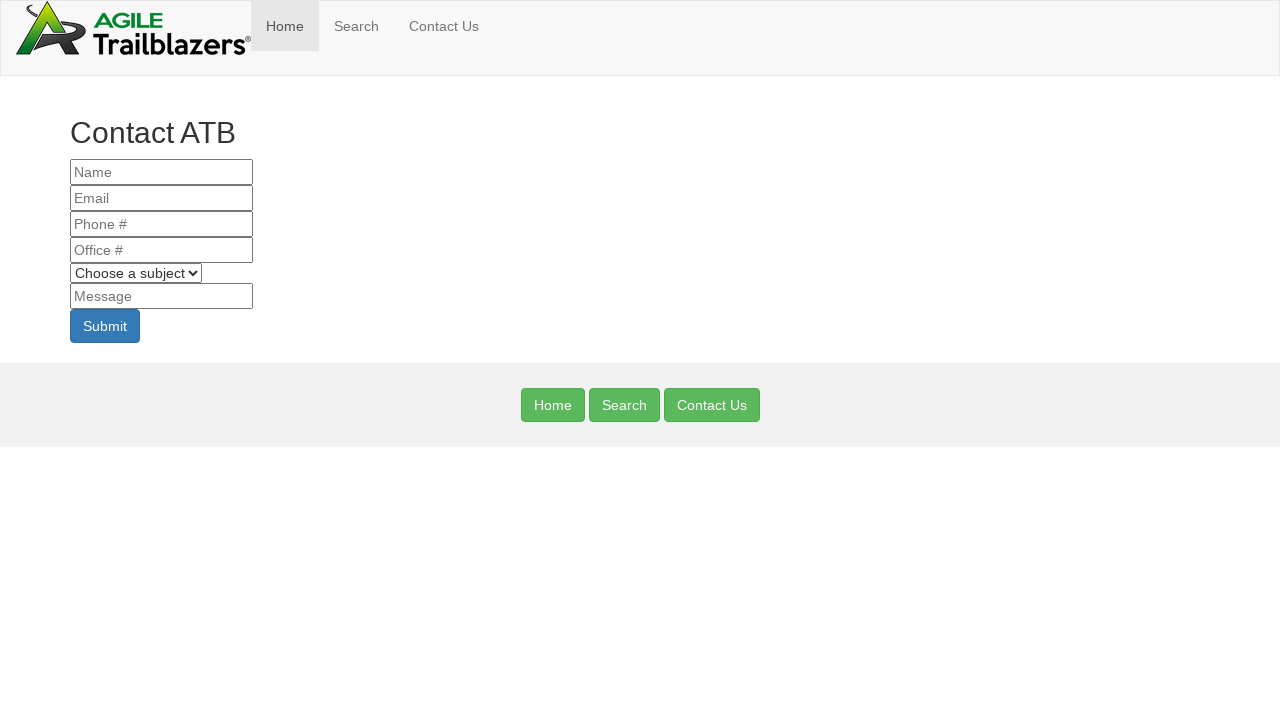

Navigated to contact page
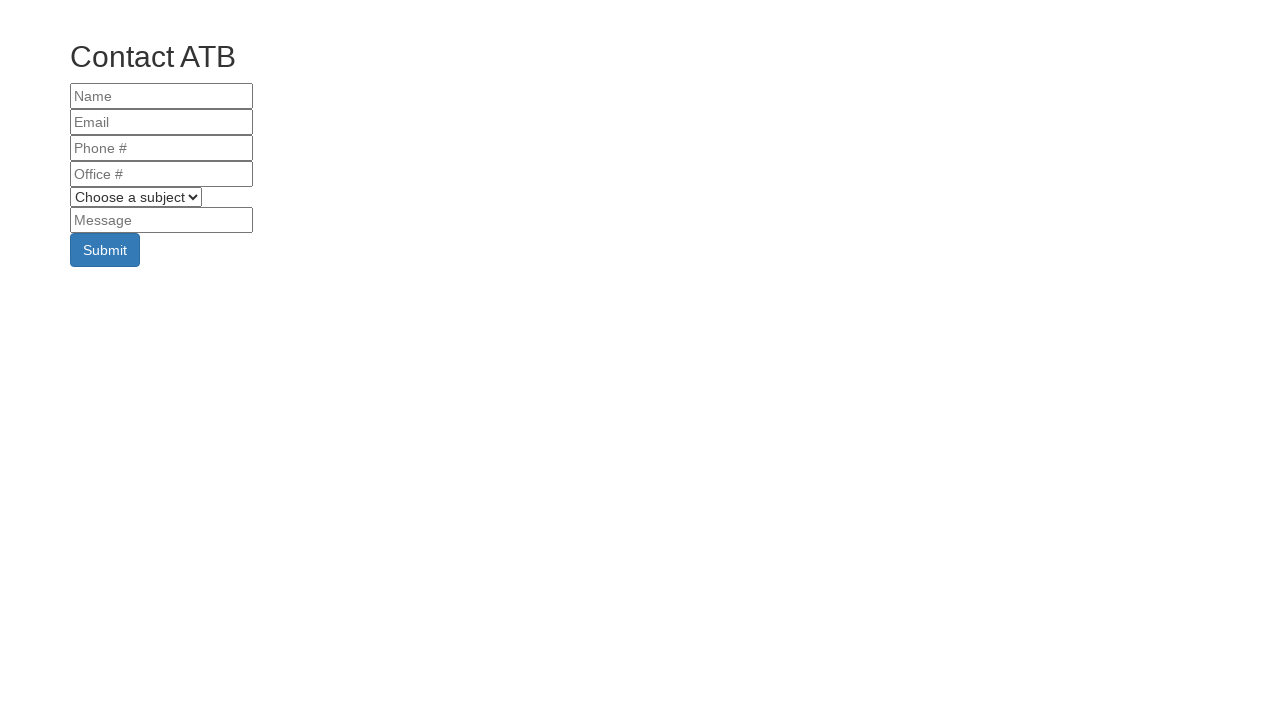

Verified name field is visible
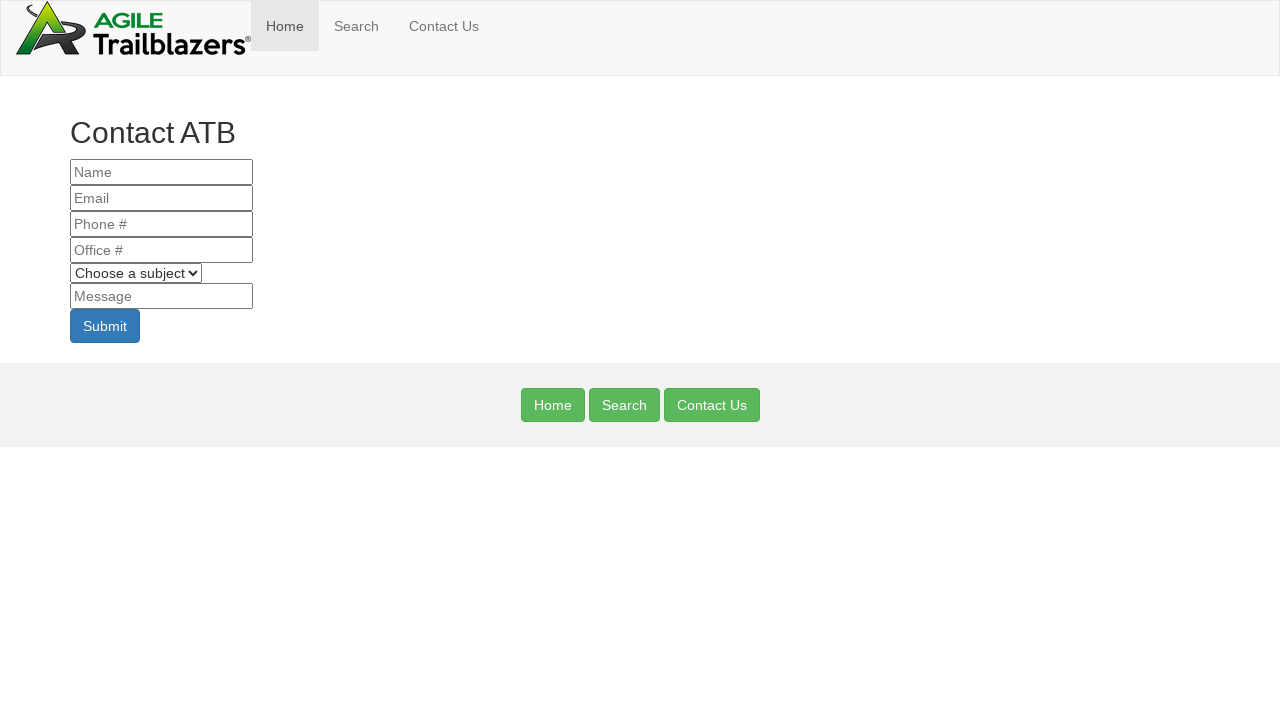

Verified email field is visible
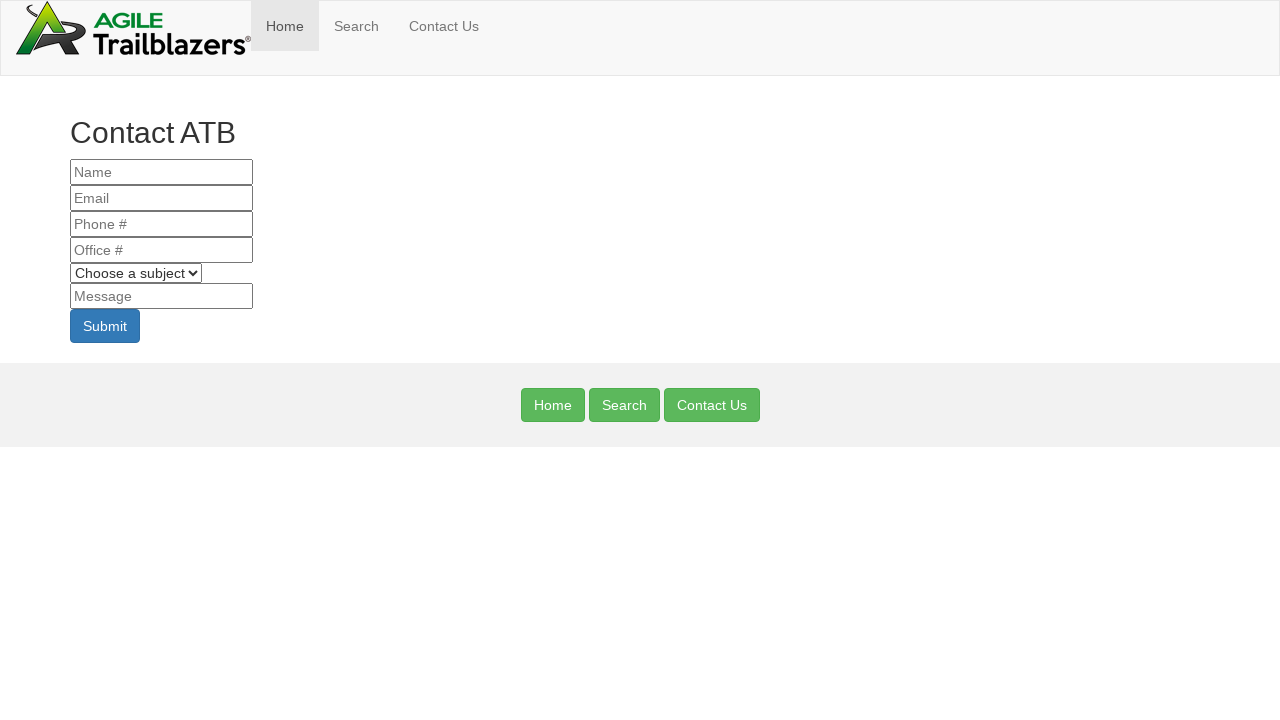

Verified mobile field is visible
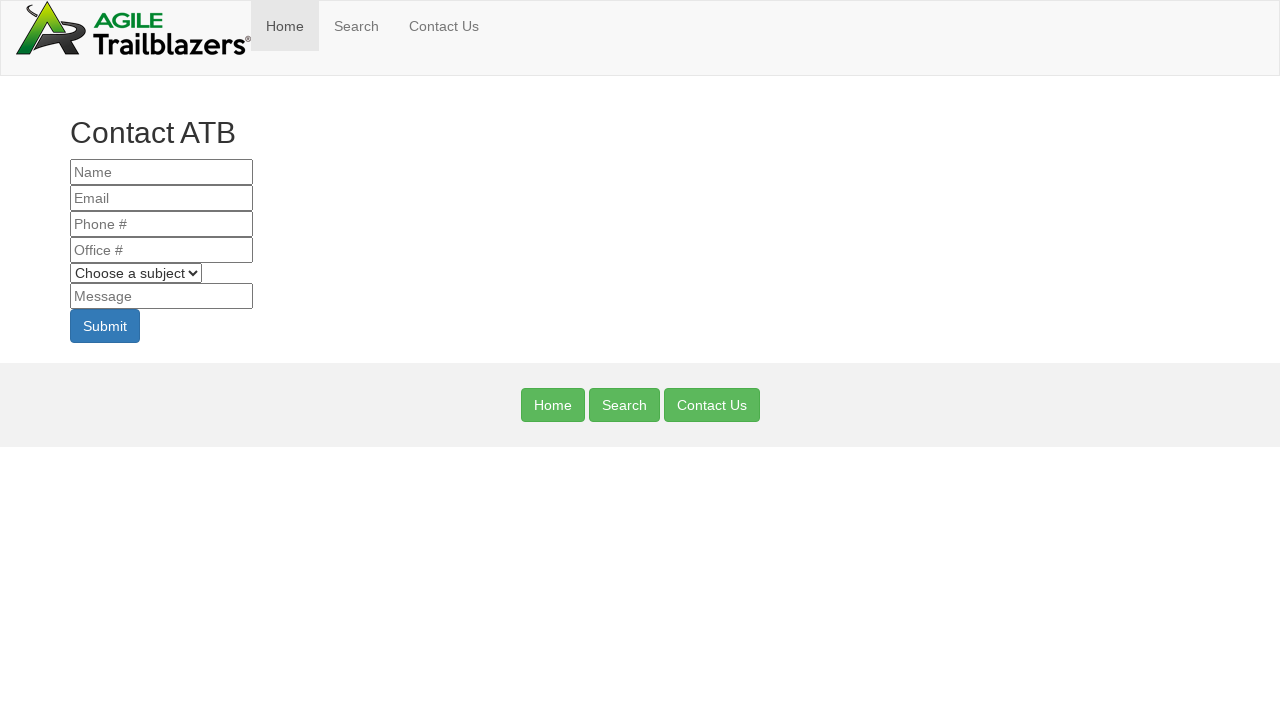

Verified office field is visible
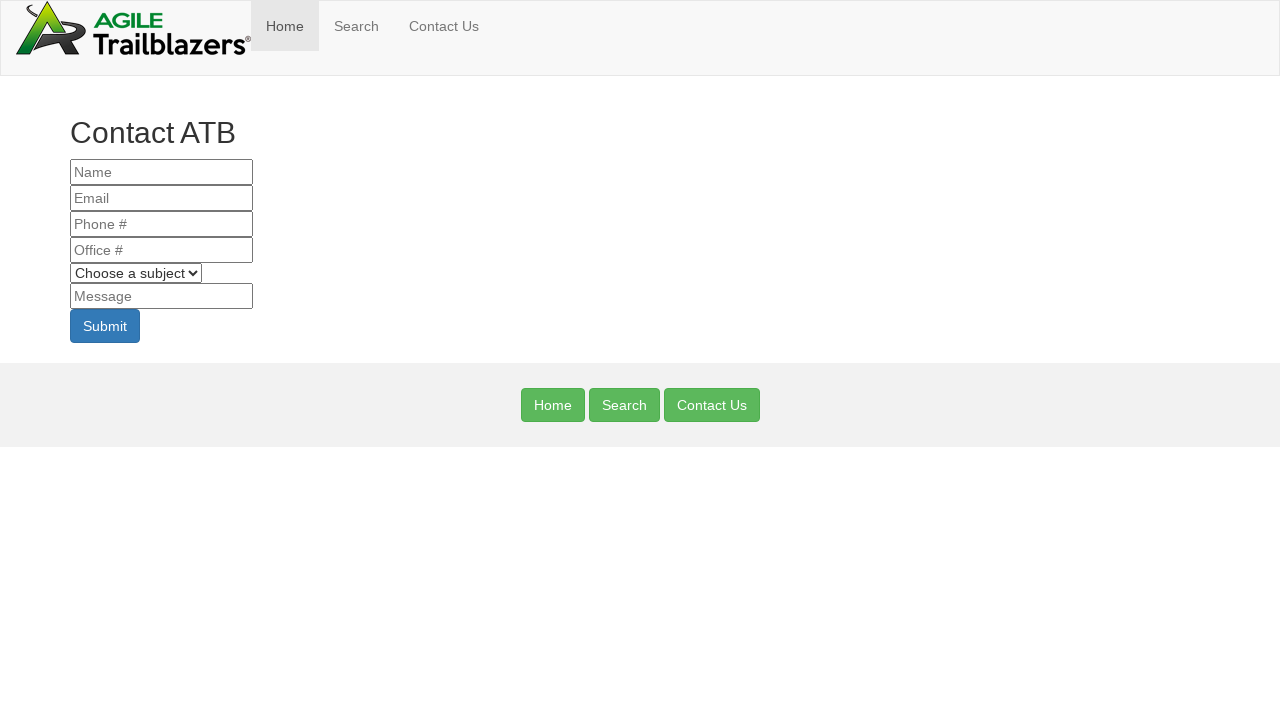

Verified subject field is visible
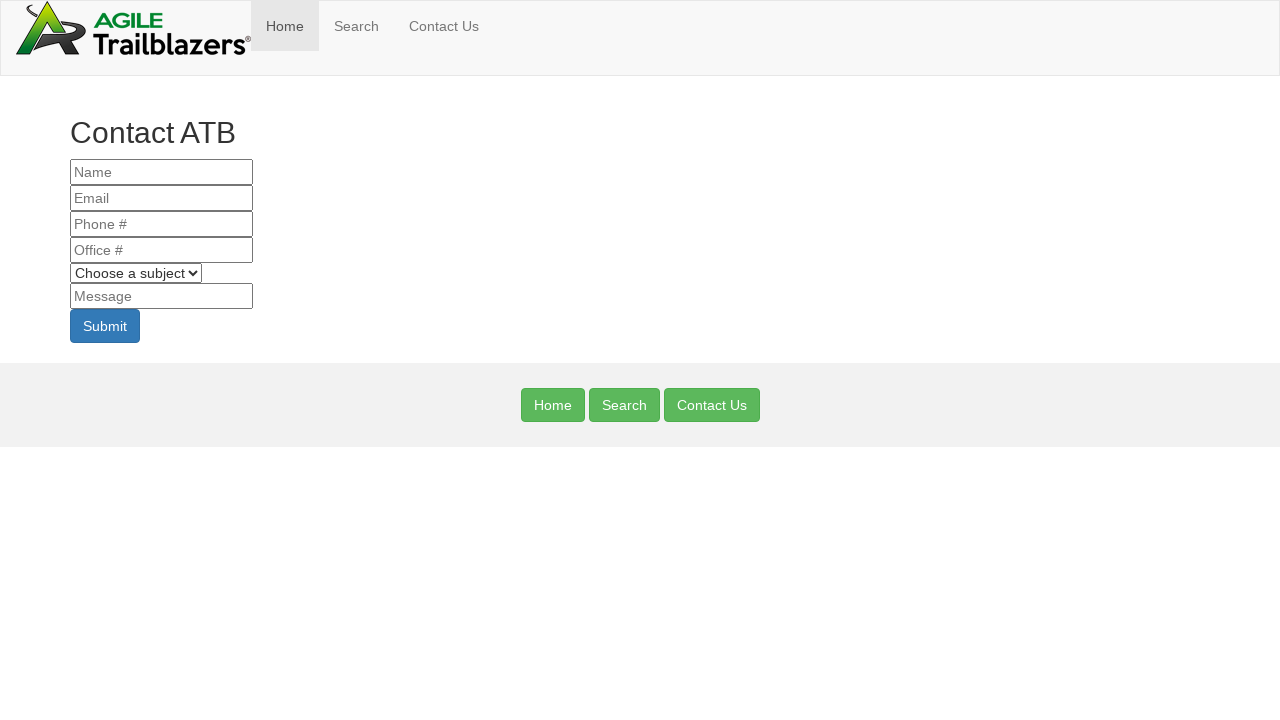

Verified message field is visible
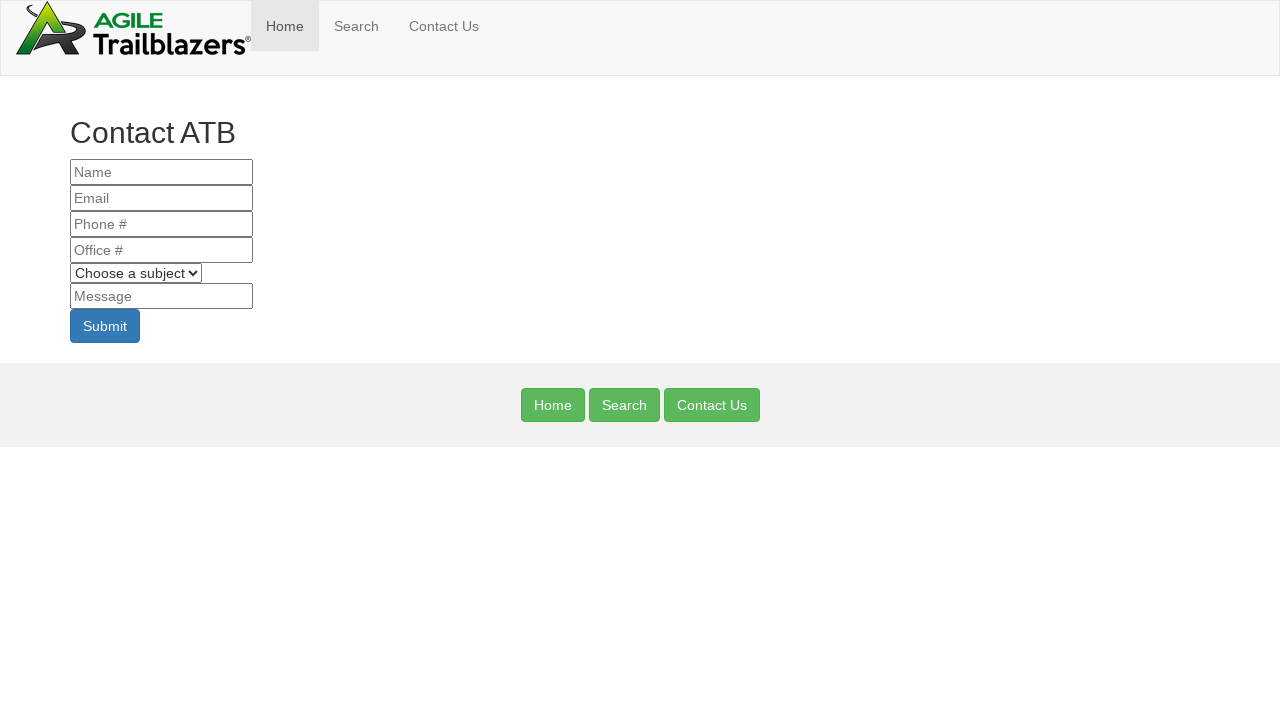

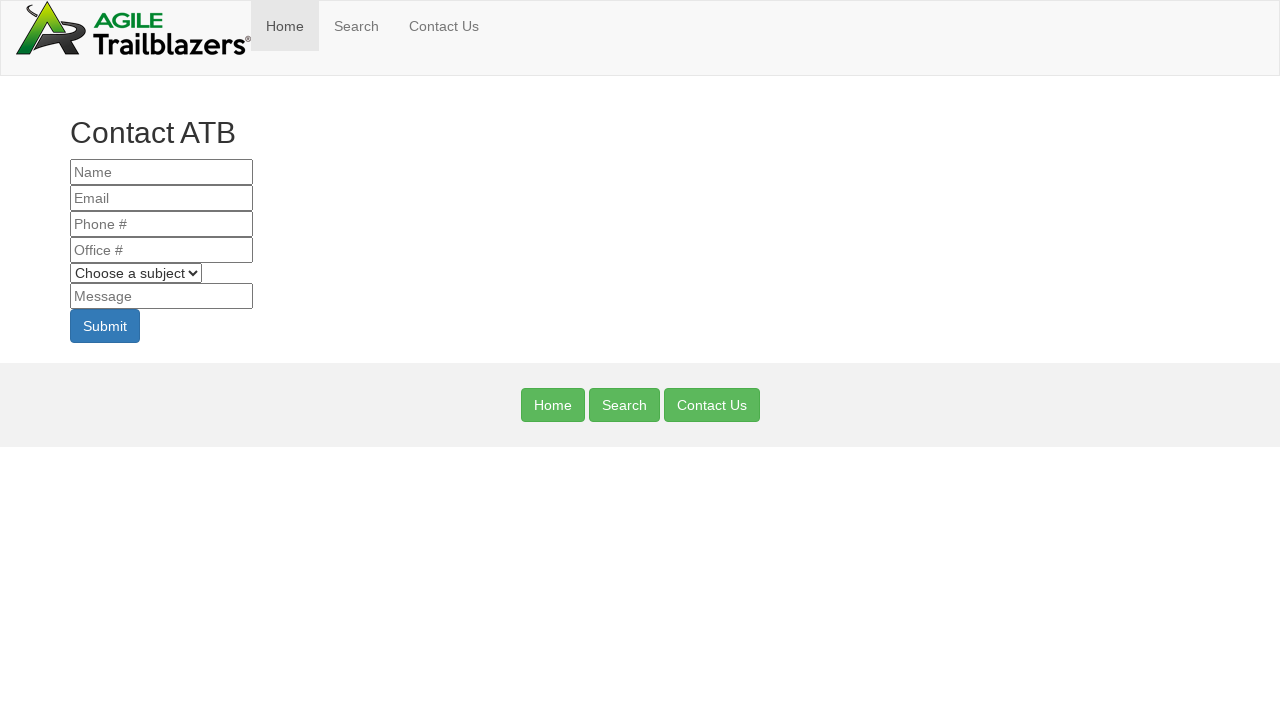